Tests radio button functionality on DemoQA website by navigating to the Radio Button section, selecting different options, and verifying the results

Starting URL: https://demoqa.com/

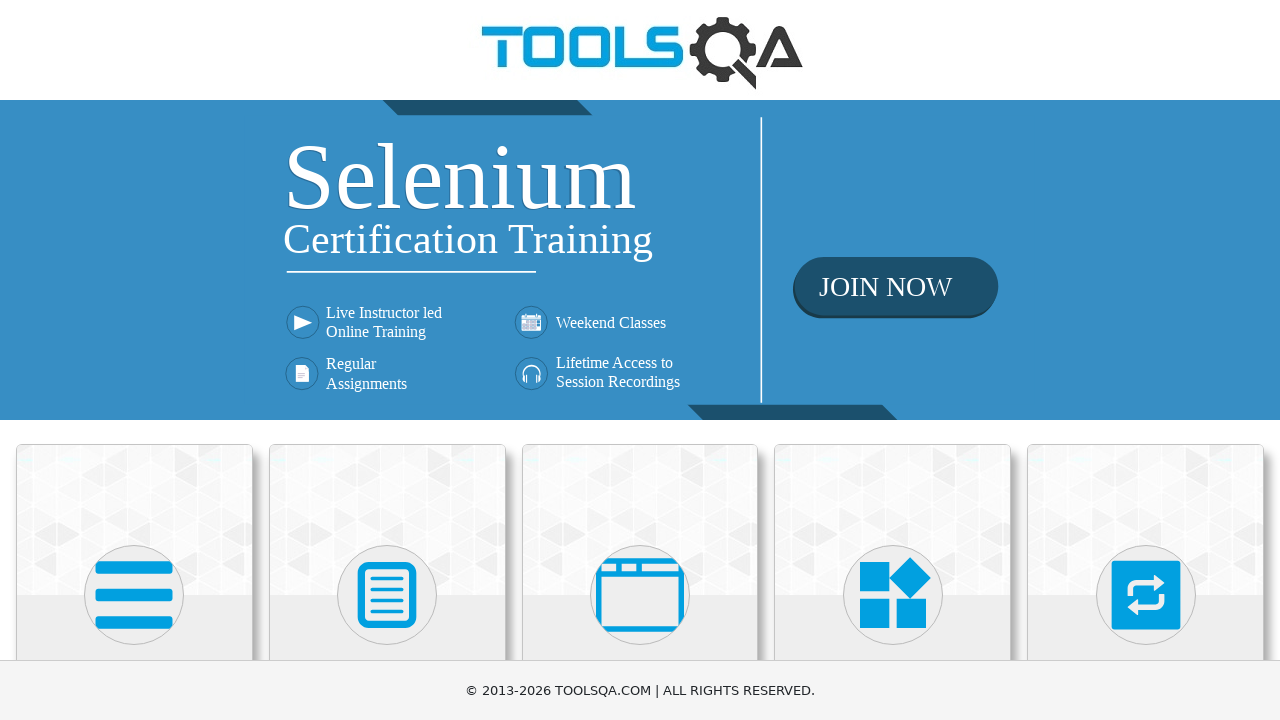

Clicked Elements section at (134, 360) on xpath=//h5[text()='Elements']
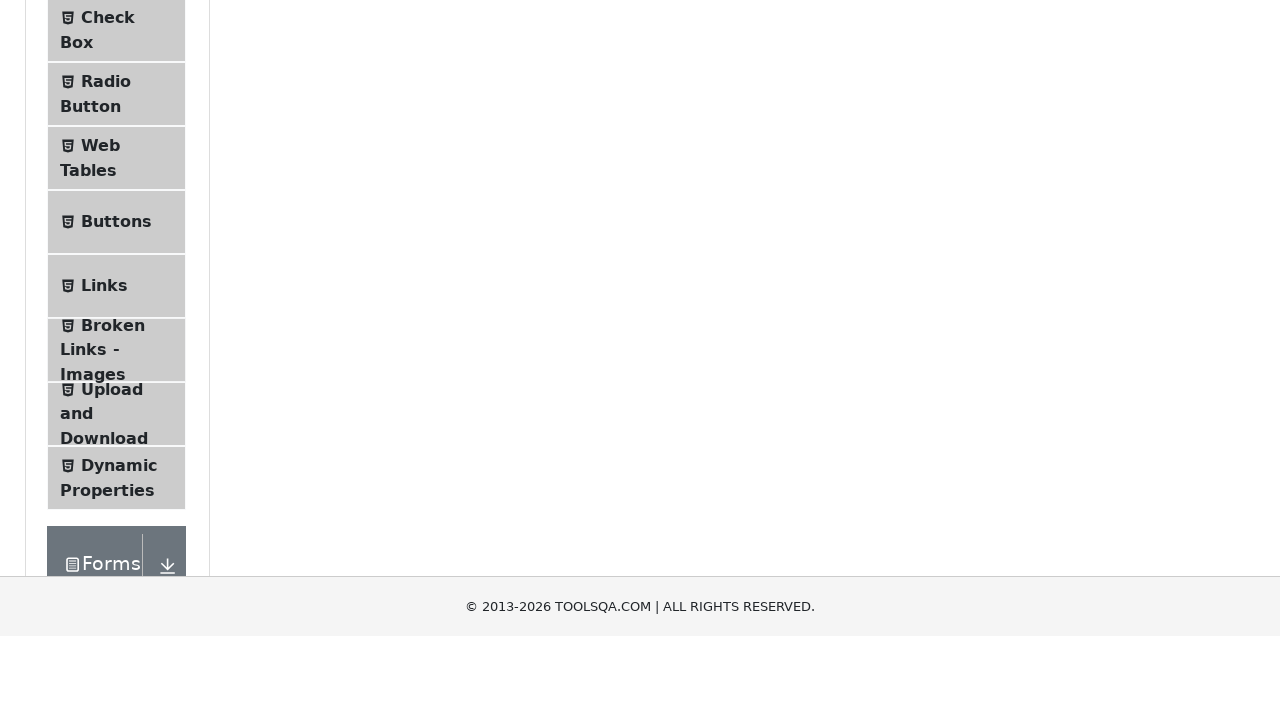

Clicked Radio Button menu item at (106, 376) on xpath=//span[text()='Radio Button']
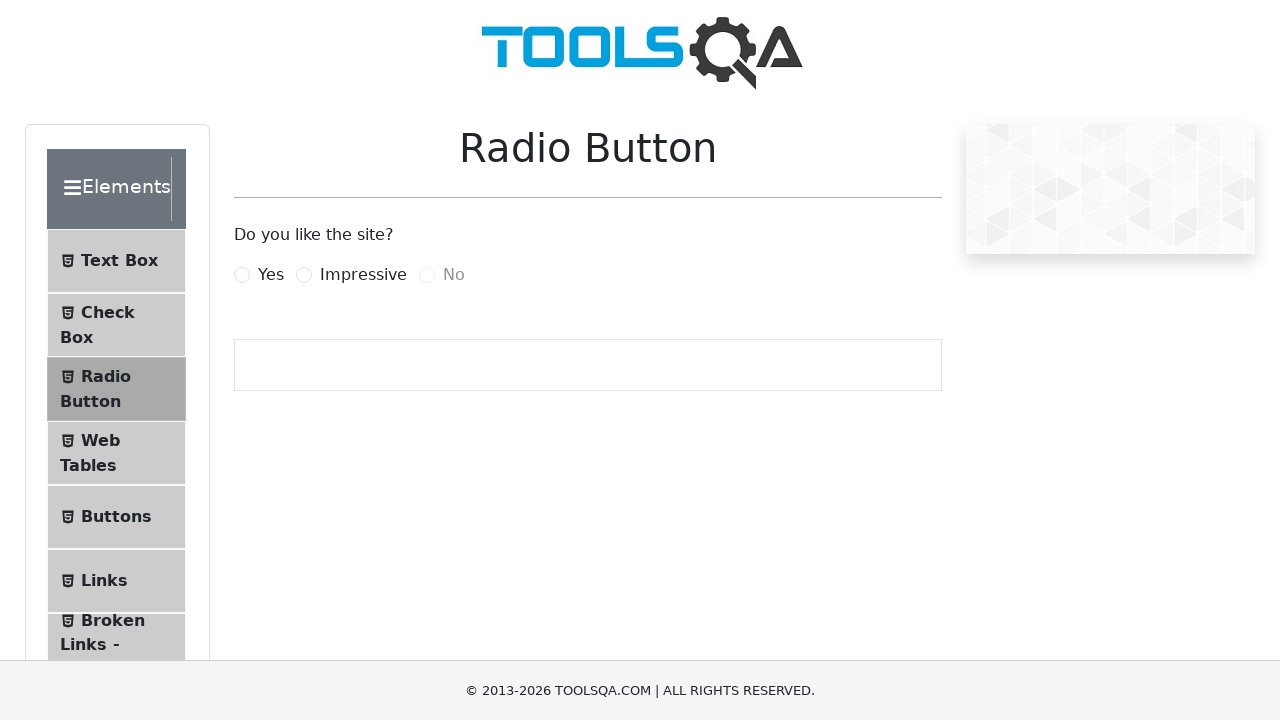

Clicked Yes radio button at (271, 275) on label[for='yesRadio']
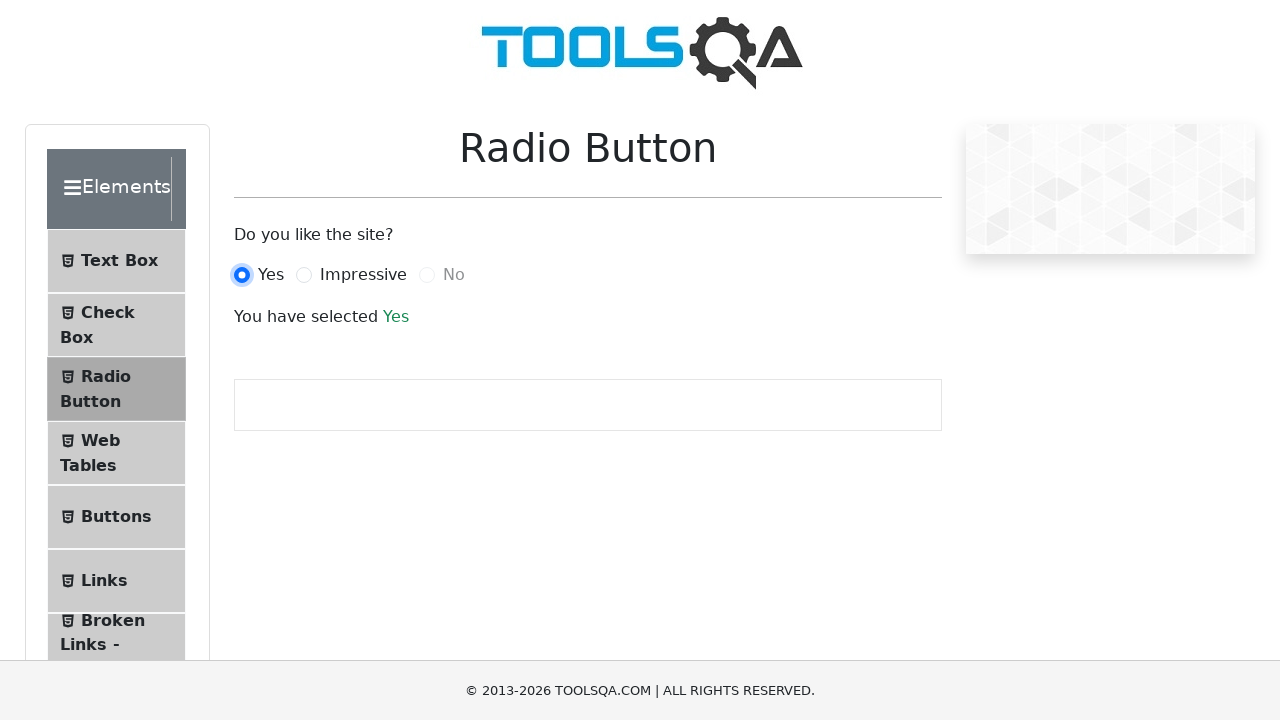

Verified Yes radio button selection result appeared
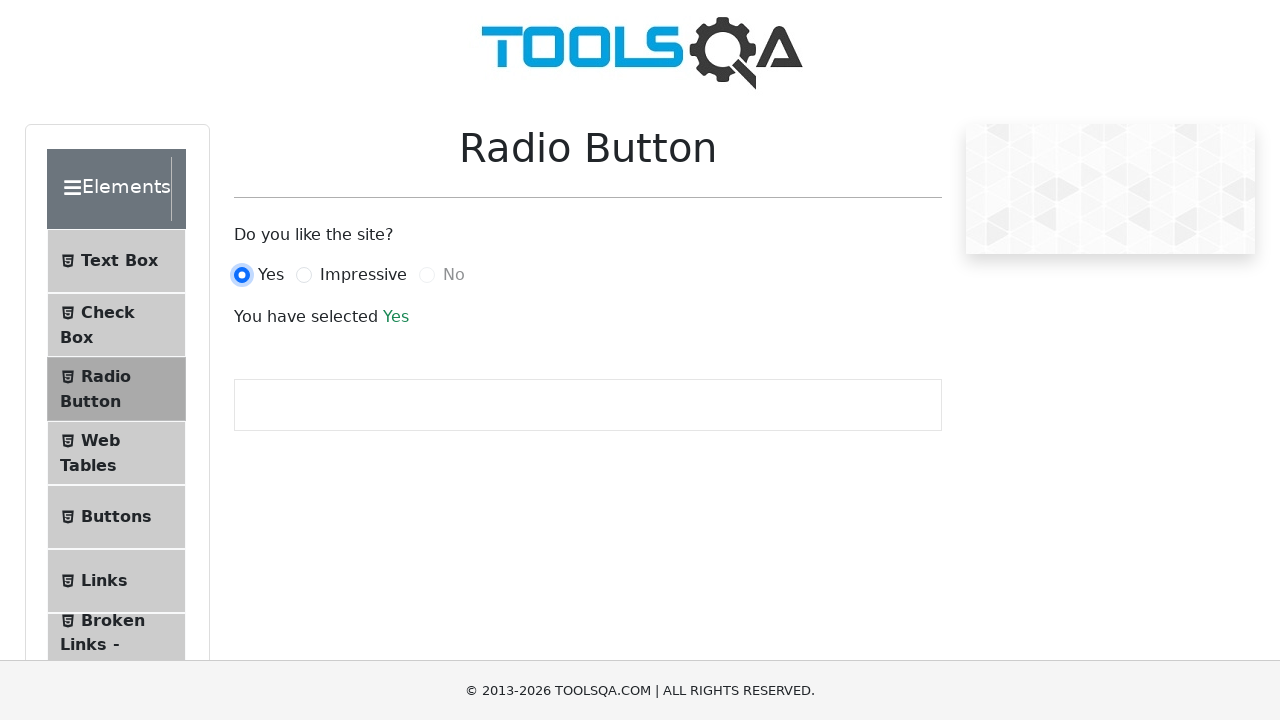

Clicked Impressive radio button at (363, 275) on label[for='impressiveRadio']
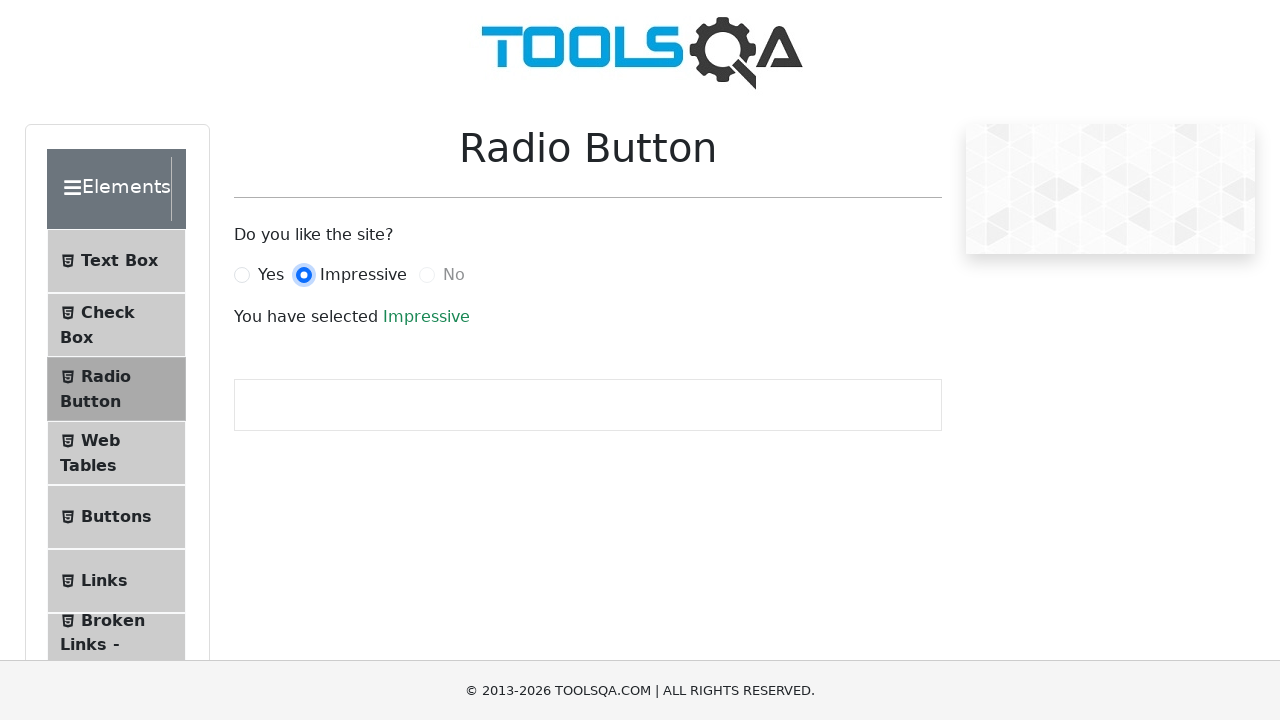

Verified Impressive radio button selection result appeared
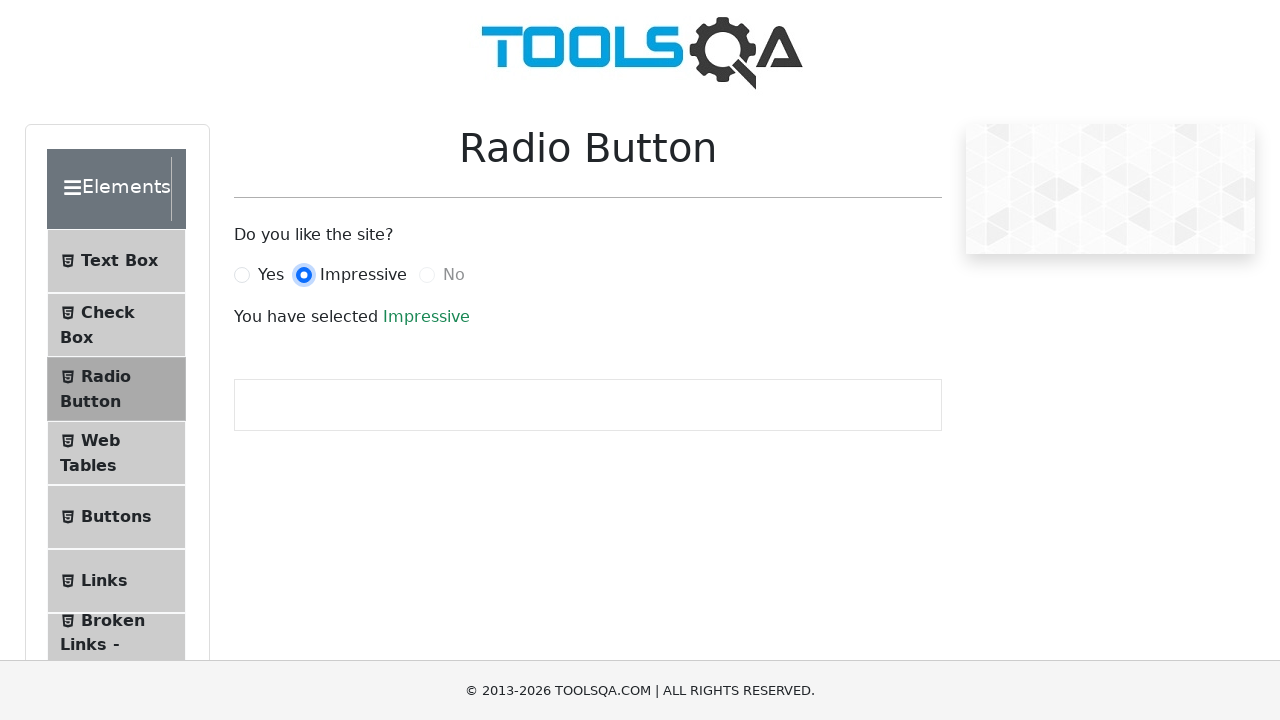

Located No radio button element
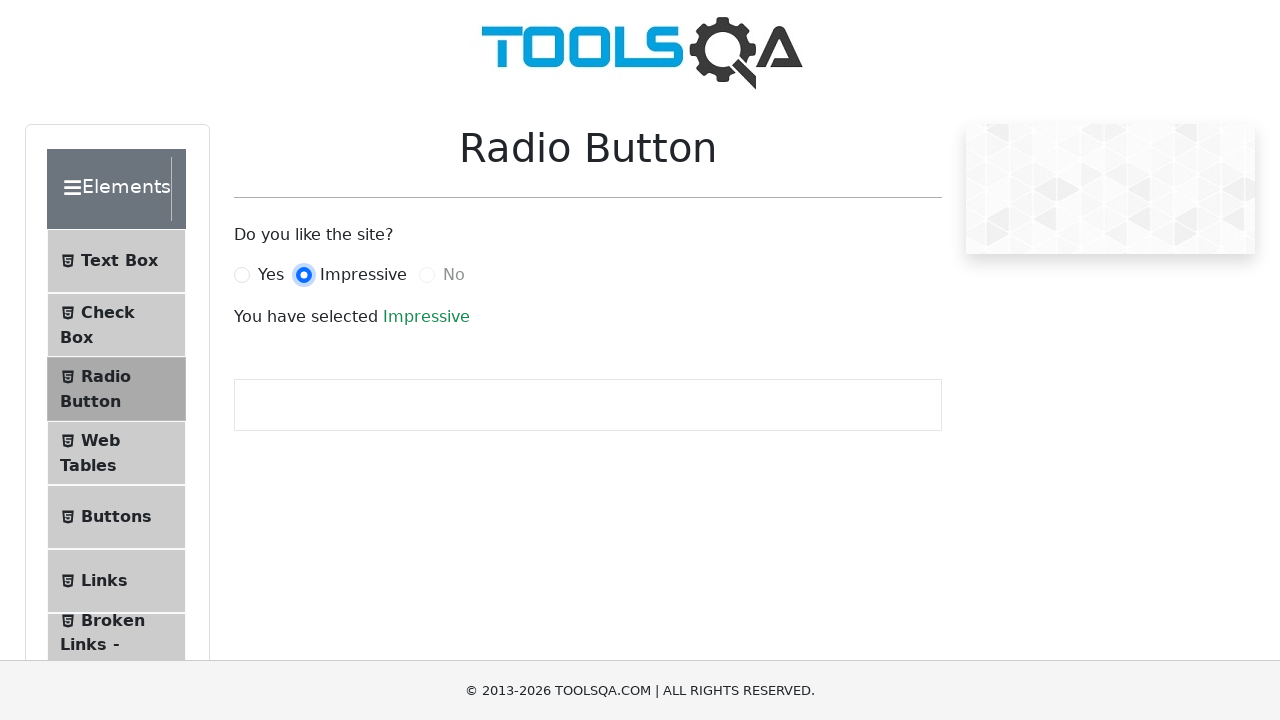

Verified No radio button is disabled
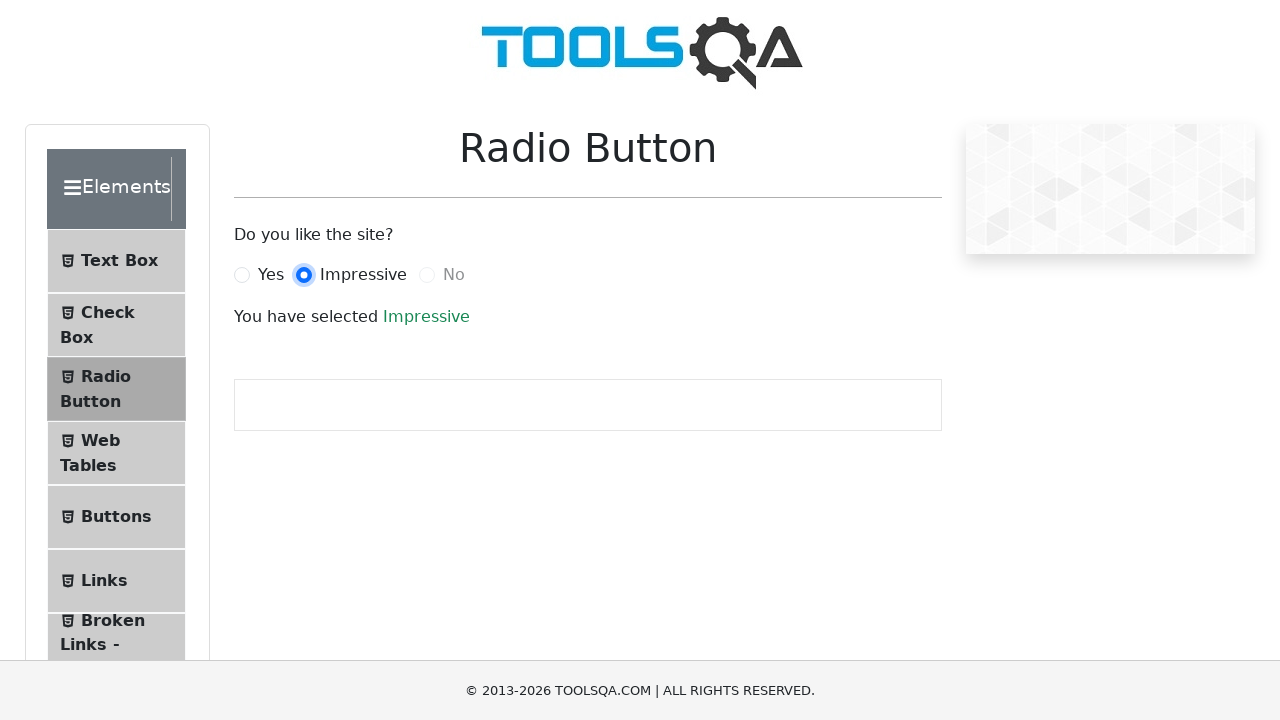

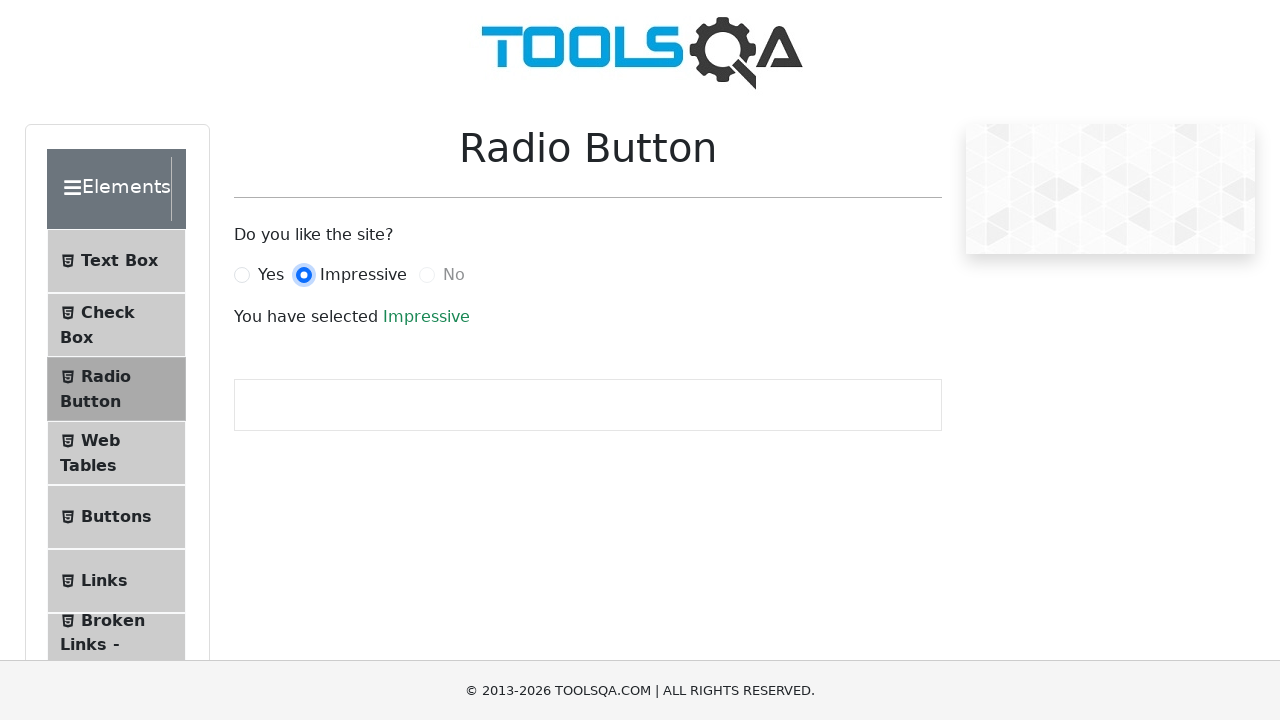